Navigates to MakeMyTrip website and performs a page down scroll action

Starting URL: https://www.makemytrip.com/

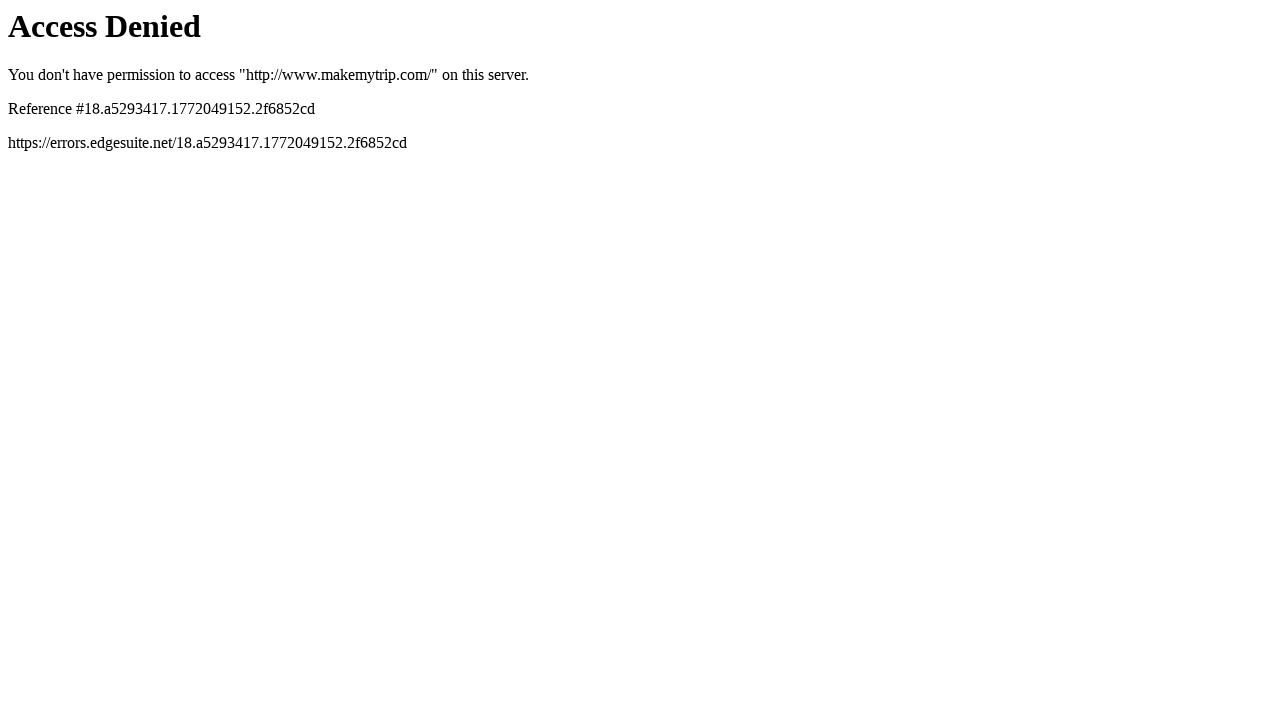

Navigated to MakeMyTrip website
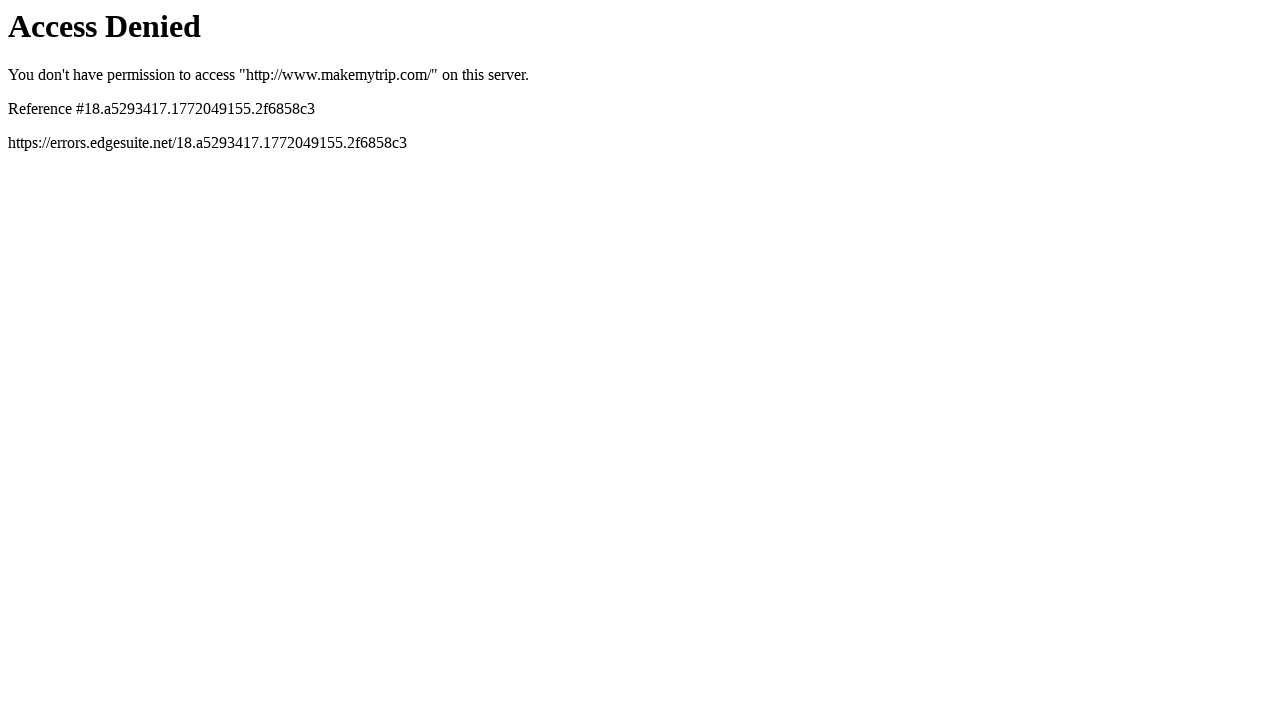

Performed page down scroll action
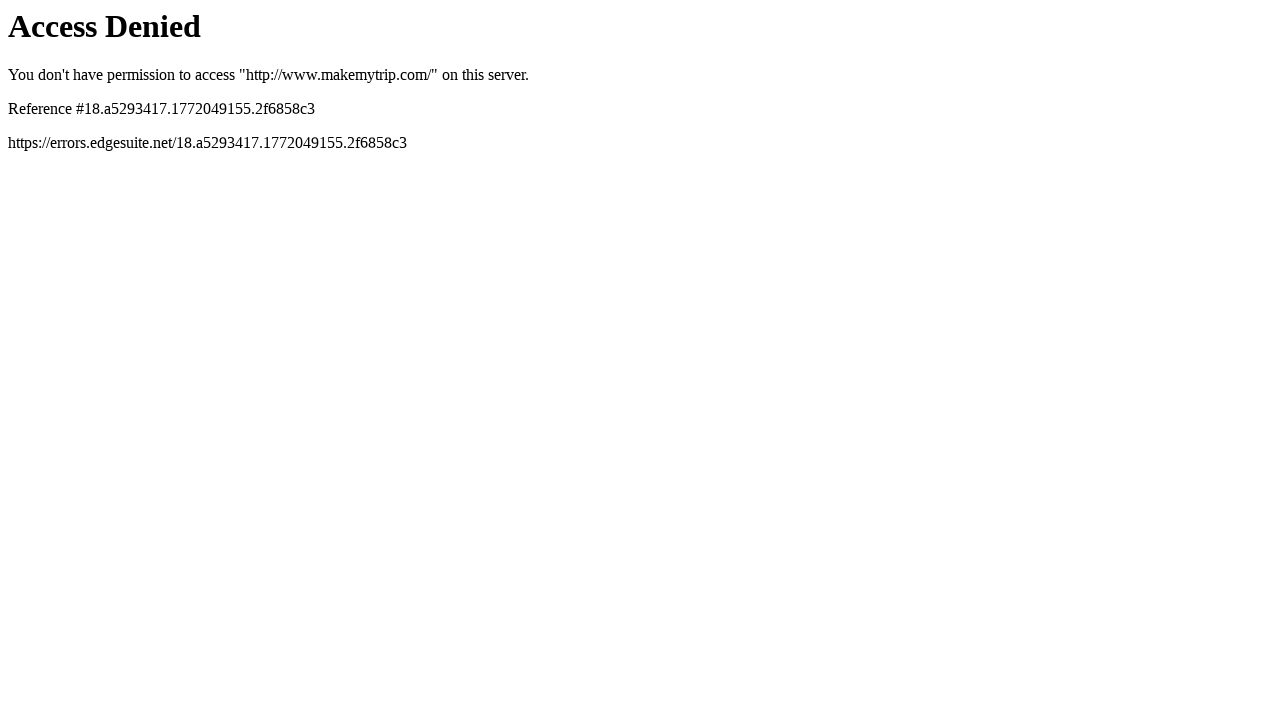

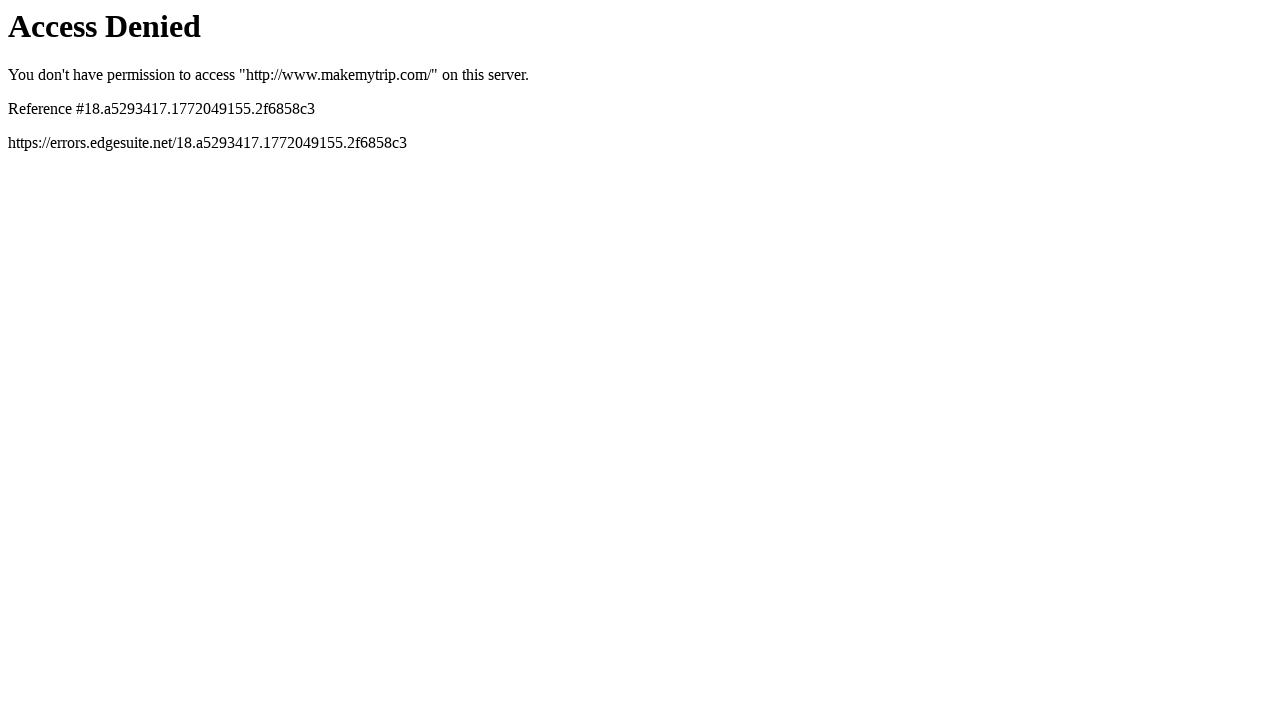